Tests selecting an option from a React select dropdown by typing into the input field and pressing Enter to select "Ms."

Starting URL: https://demoqa.com/select-menu

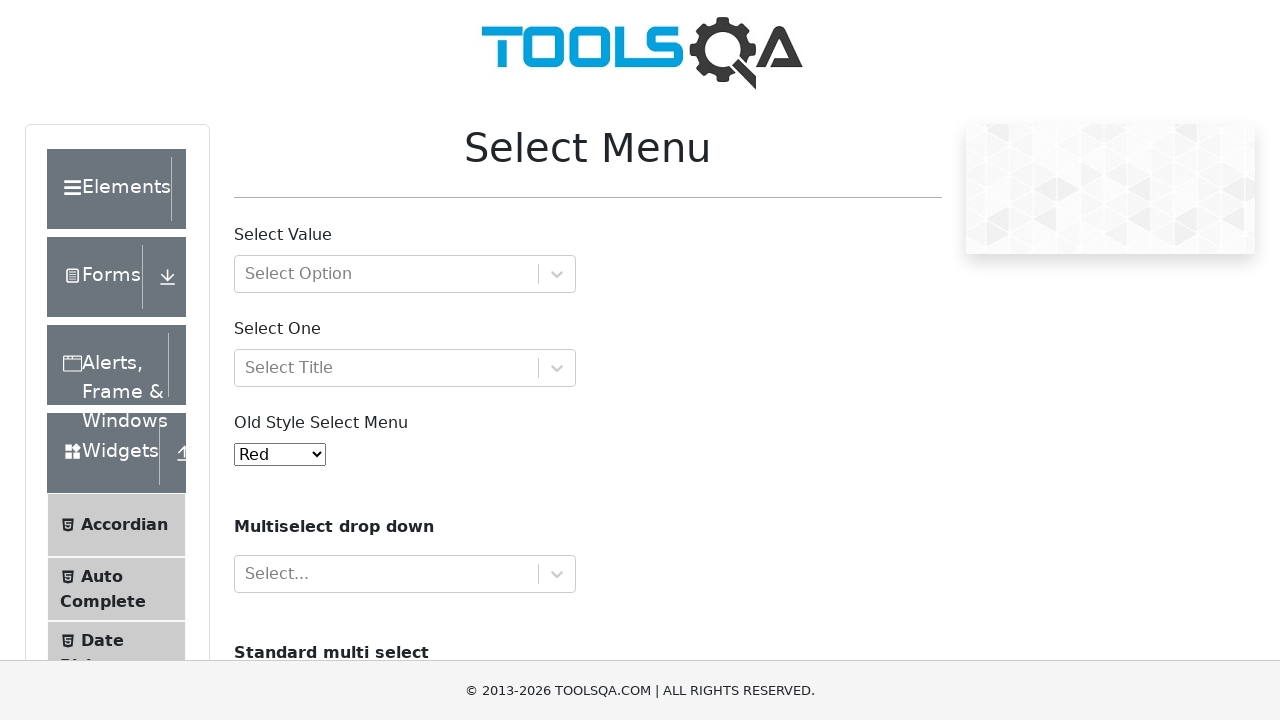

Typed 'Ms.' into the React select dropdown input field on input#react-select-3-input
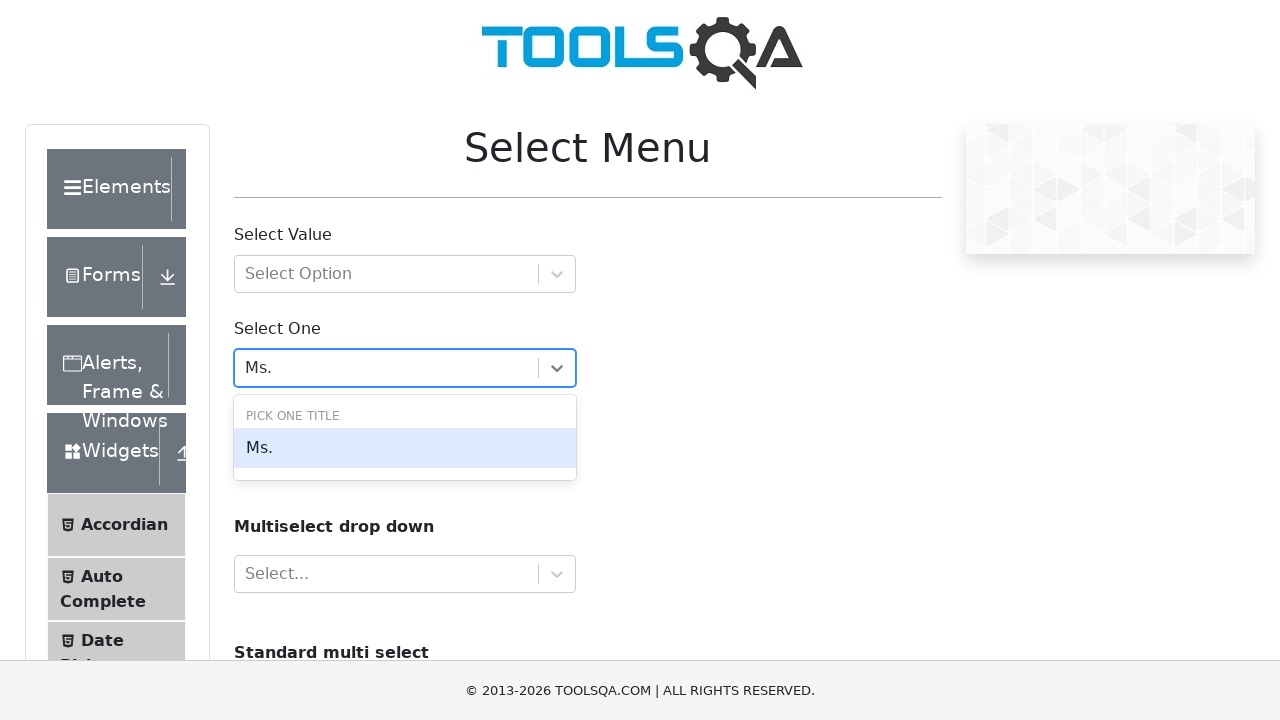

Pressed Enter to select 'Ms.' from the dropdown on input#react-select-3-input
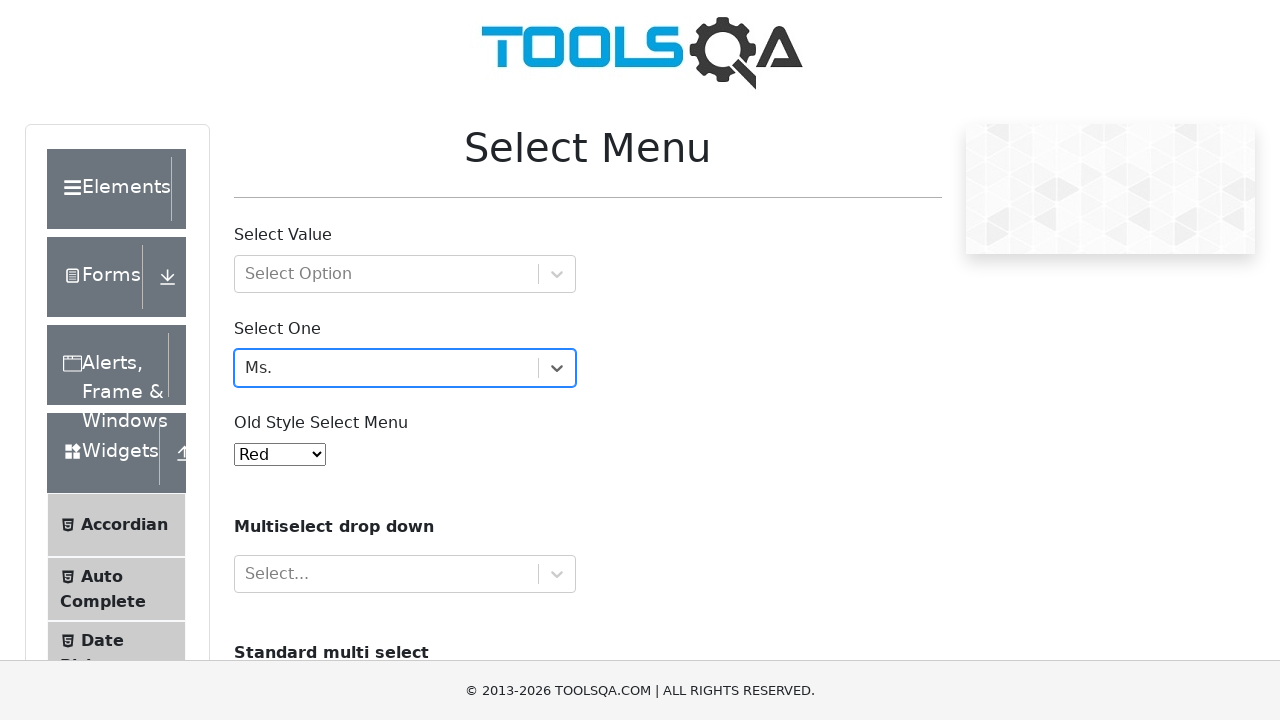

Waited for the dropdown selection to be applied
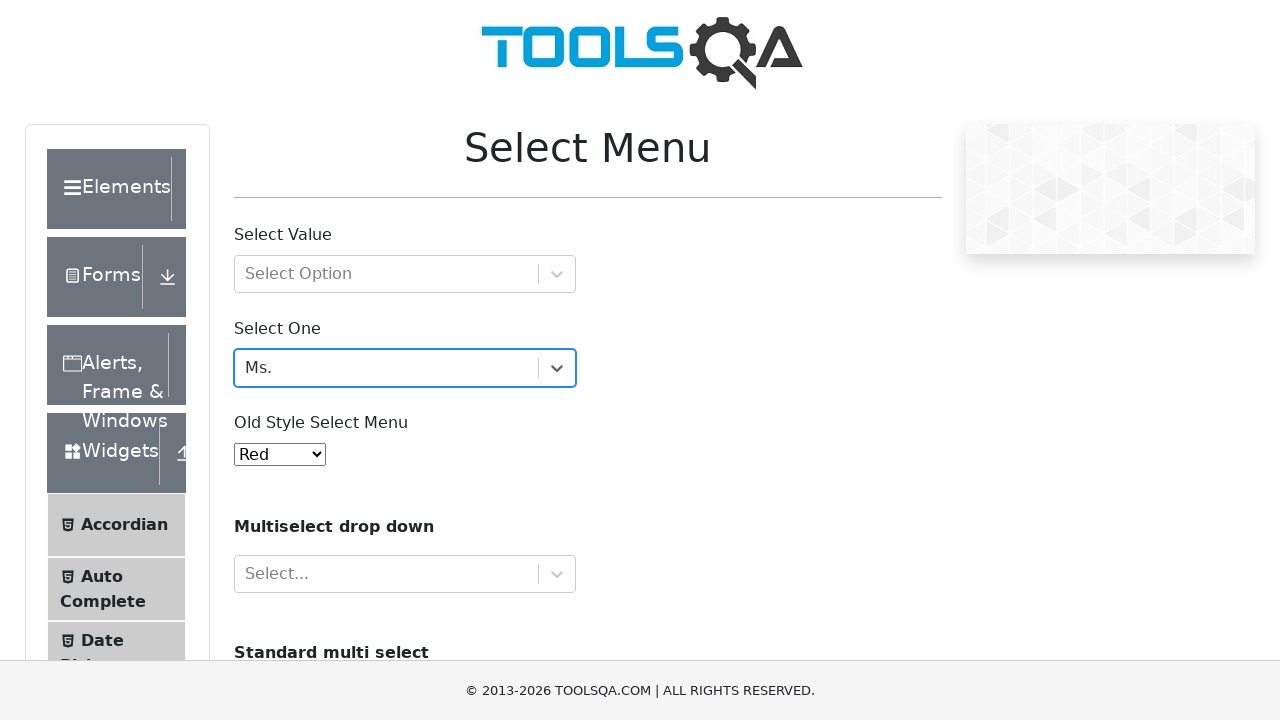

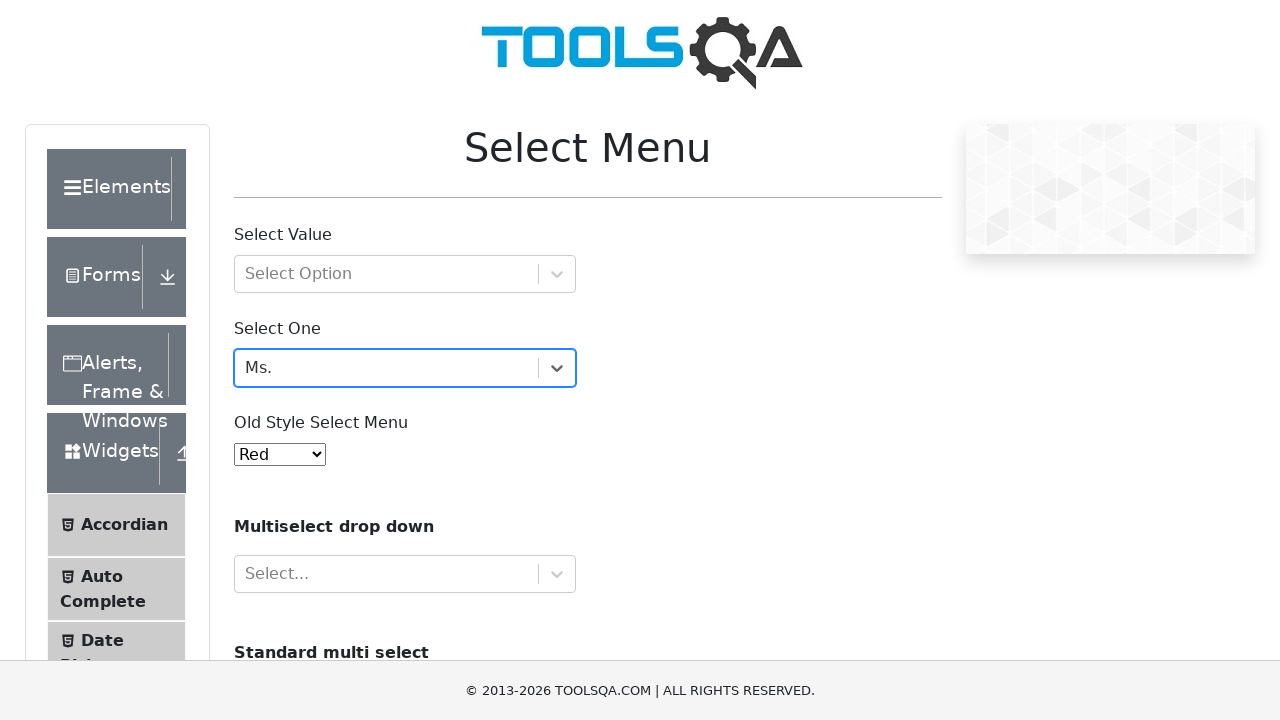